Tests that unsaved changes to employee data are not persisted when navigating away without saving

Starting URL: https://devmountain-qa.github.io/employee-manager/1.2_Version/index.html

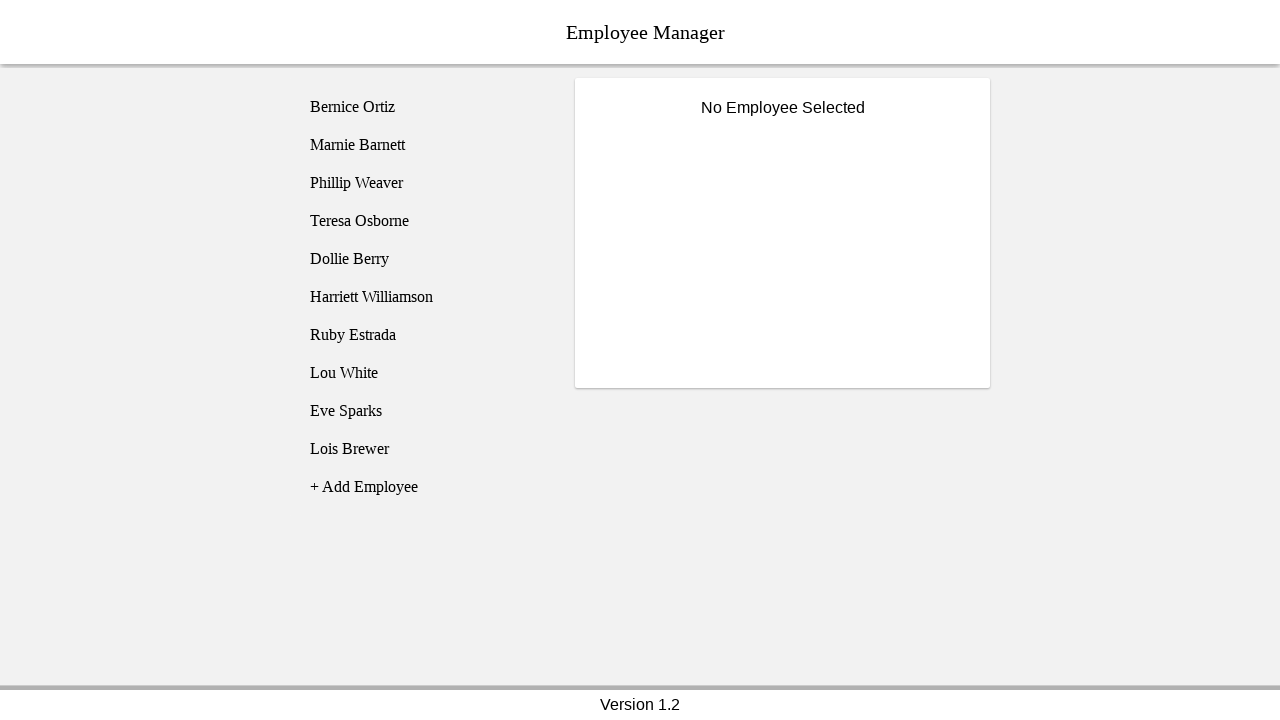

Clicked on Bernice Ortiz in employee list at (425, 107) on [name='employee1']
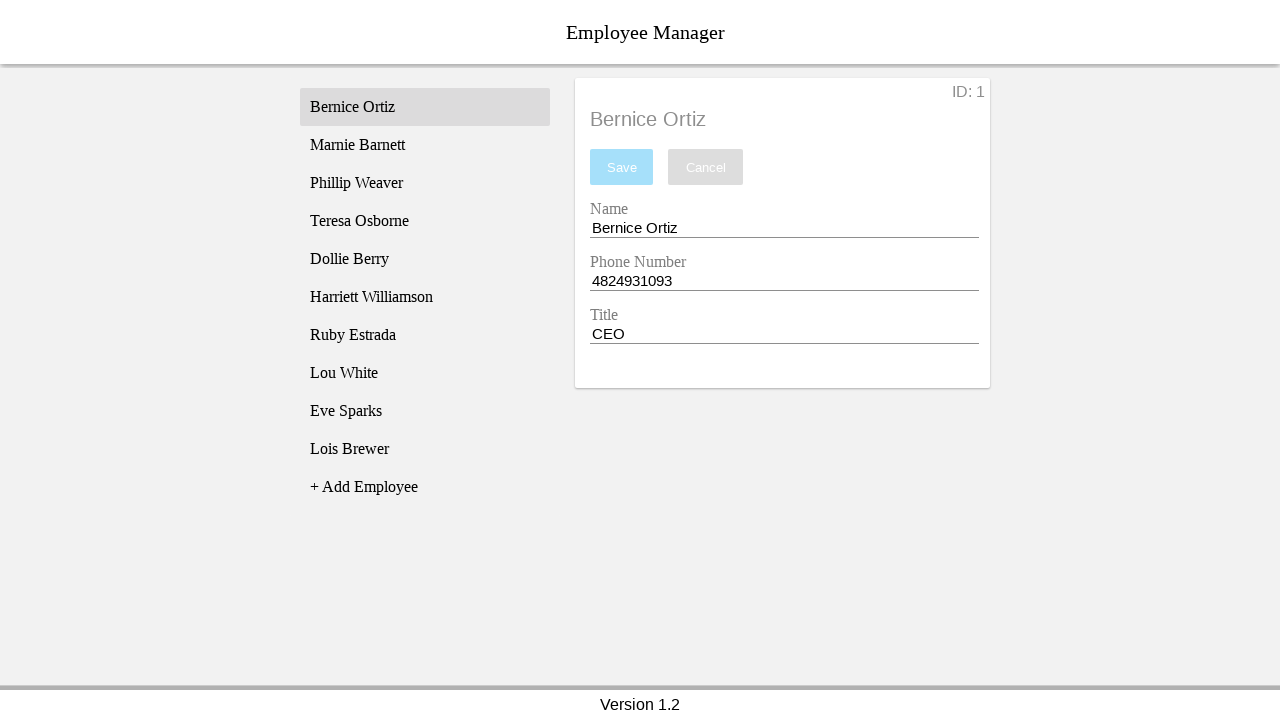

Name input field became visible
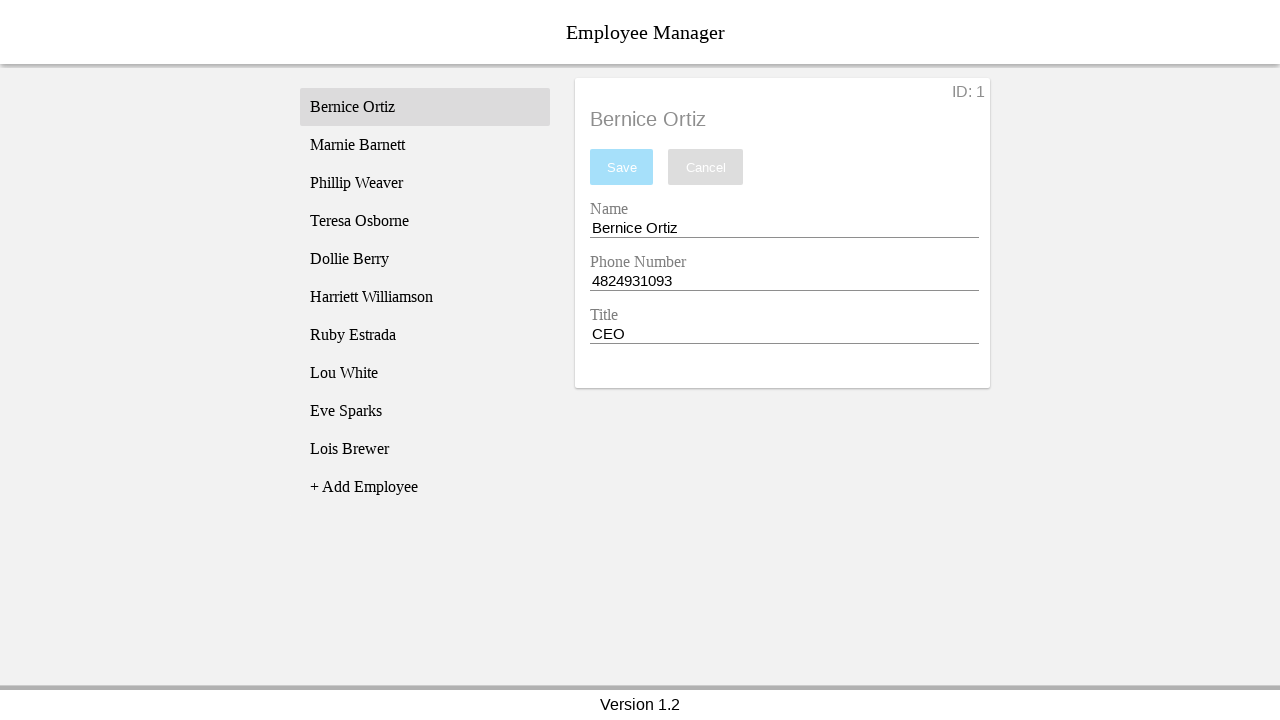

Changed employee name to 'Boris McFee' without saving on [name='nameEntry']
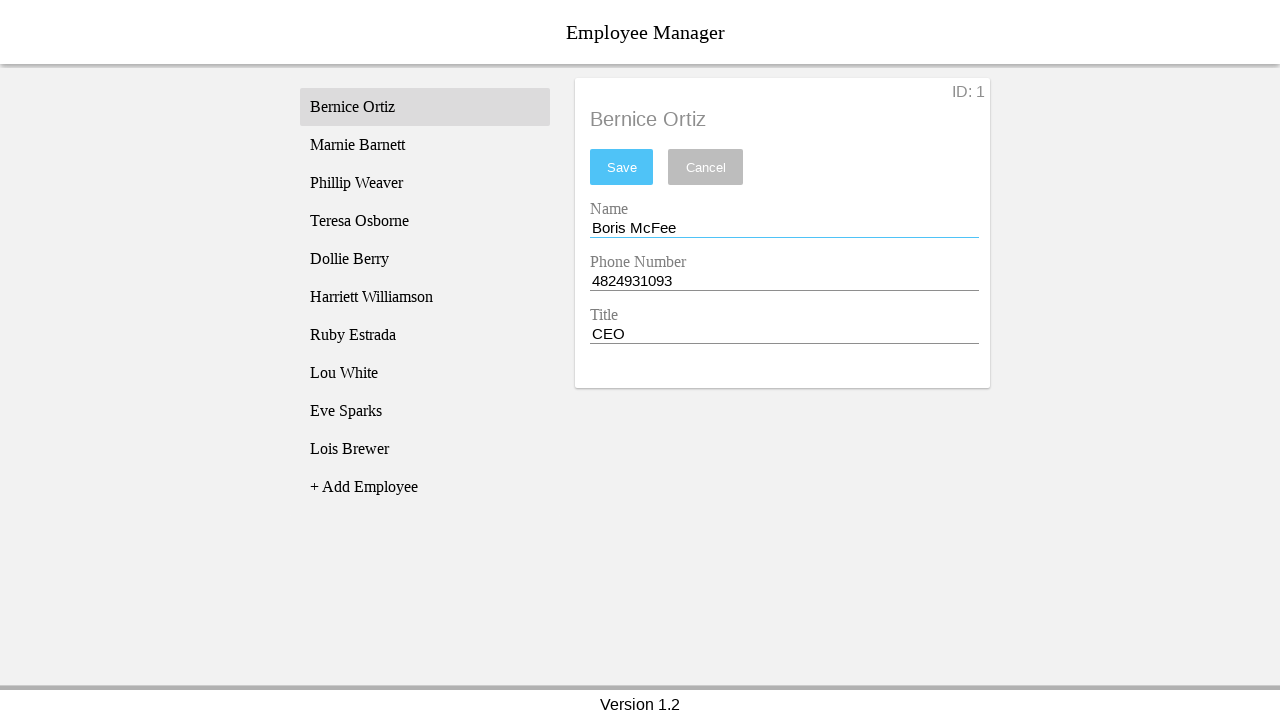

Navigated away to Phillip Weaver without saving changes at (425, 183) on [name='employee3']
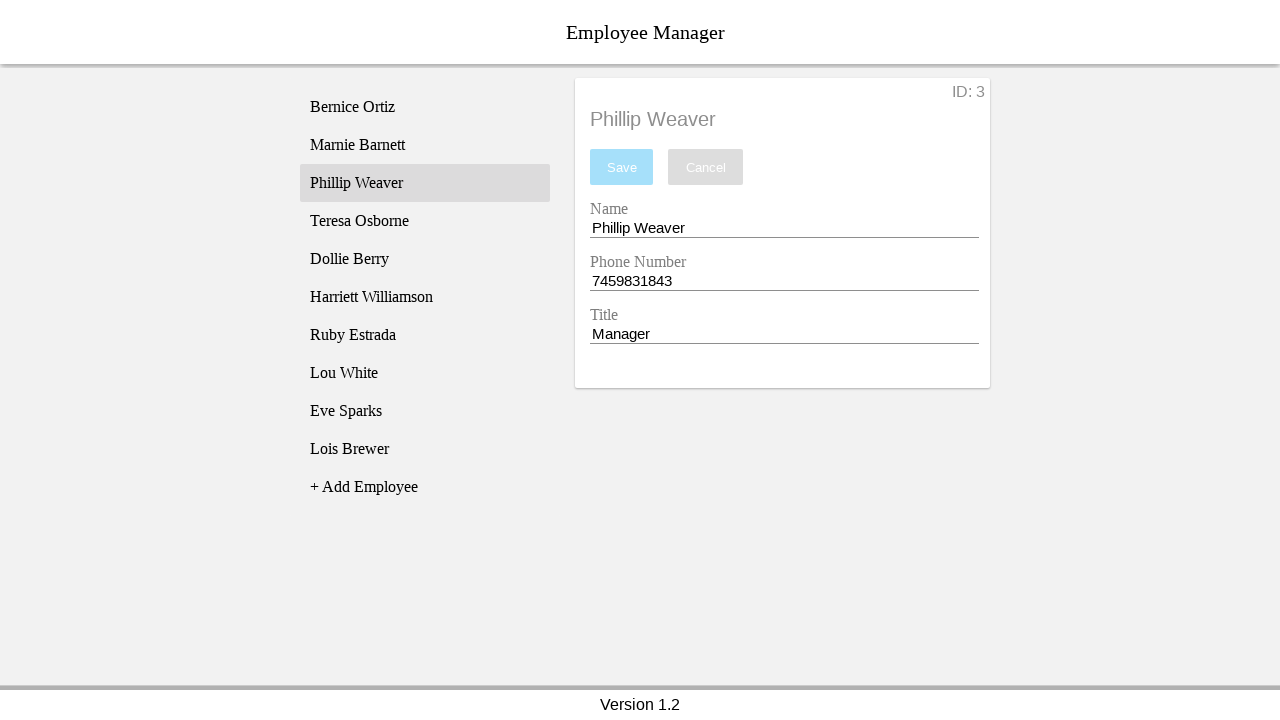

Phillip Weaver's profile loaded
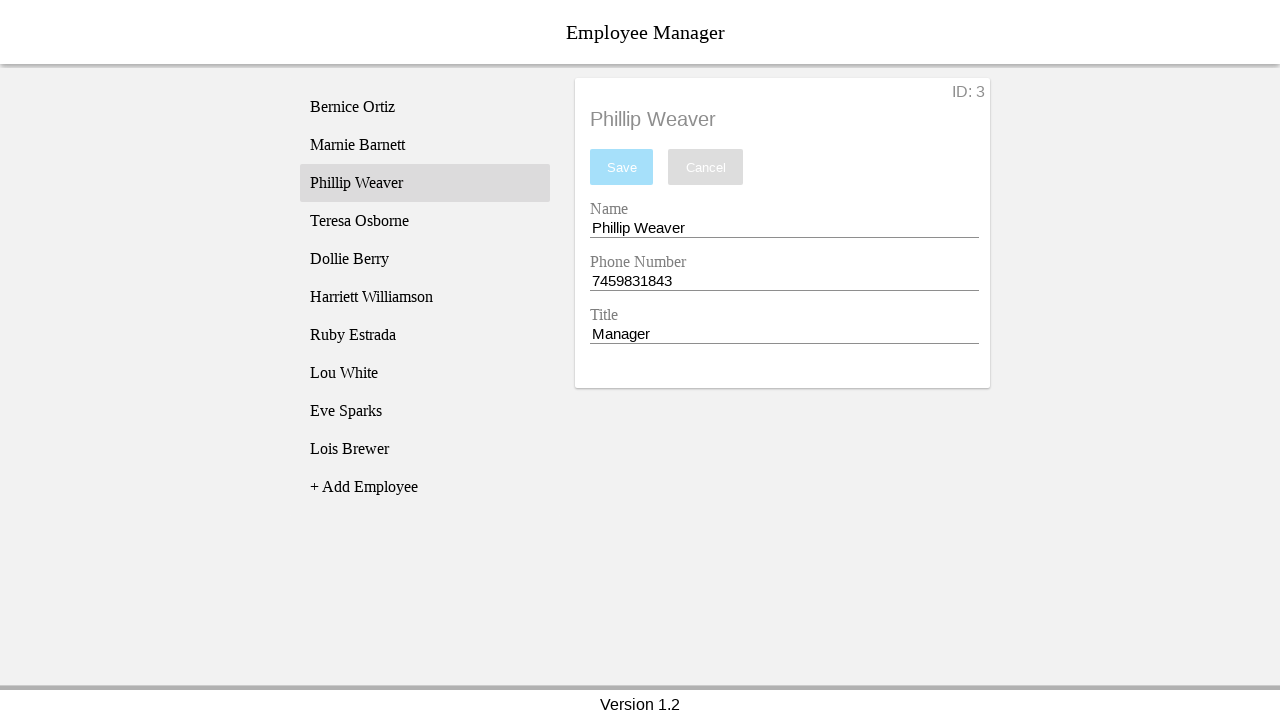

Returned to Bernice Ortiz's profile at (425, 107) on [name='employee1']
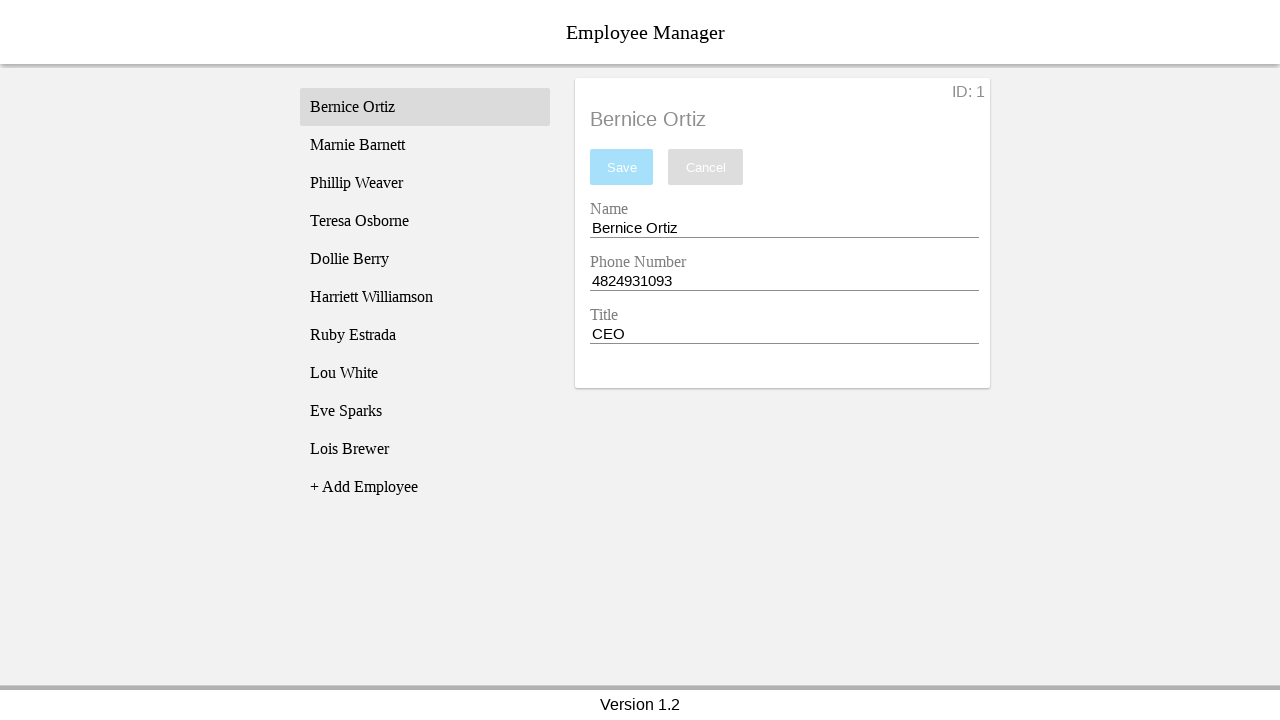

Bernice Ortiz's profile reloaded
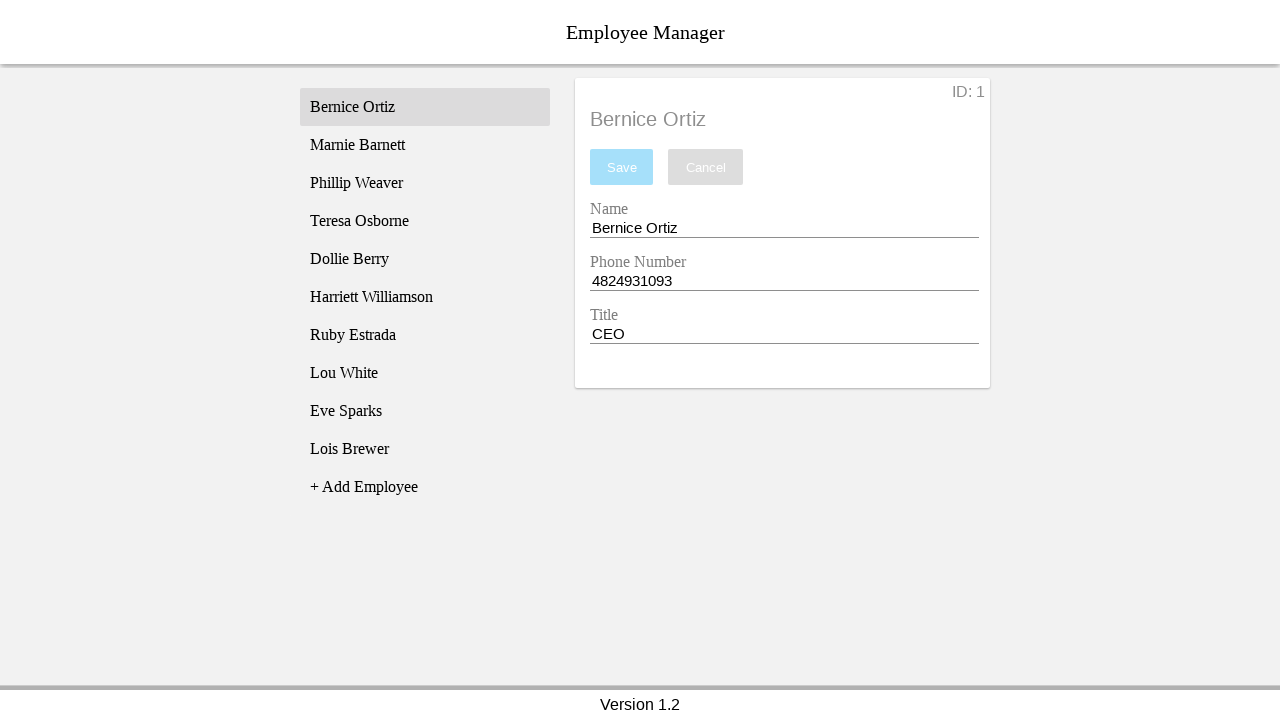

Verified unsaved changes were not persisted - name reverted to 'Bernice Ortiz'
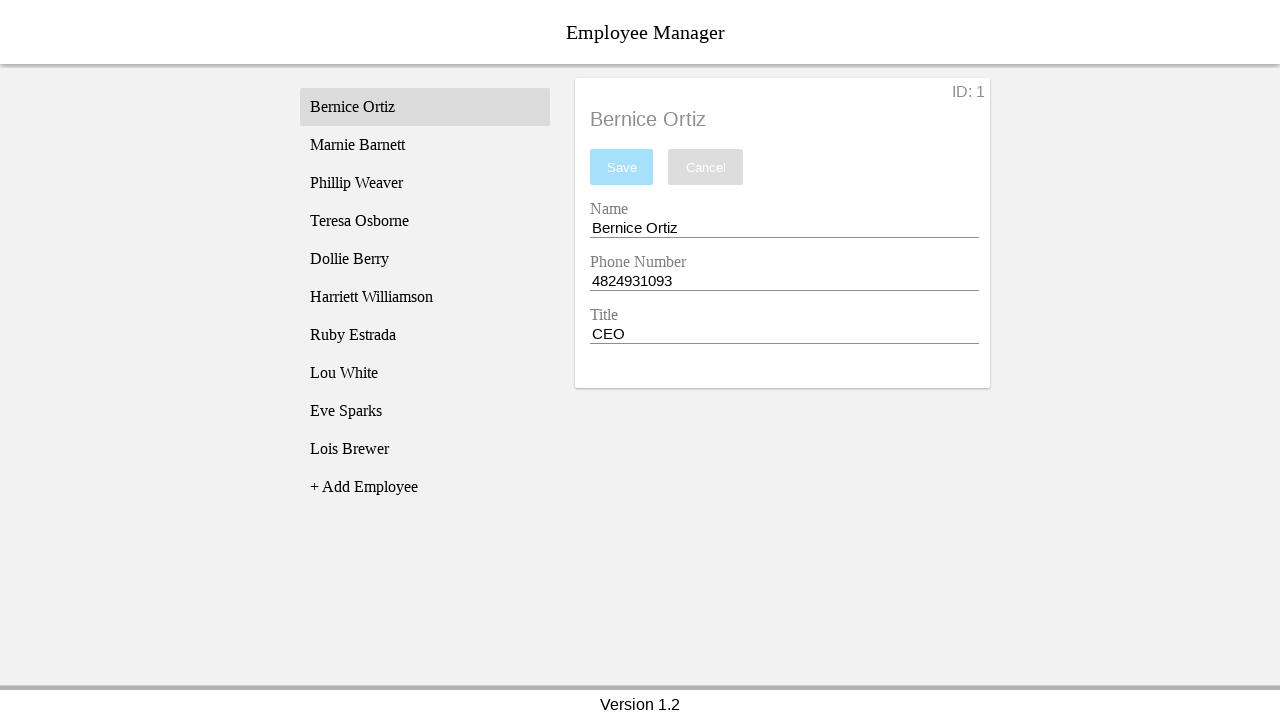

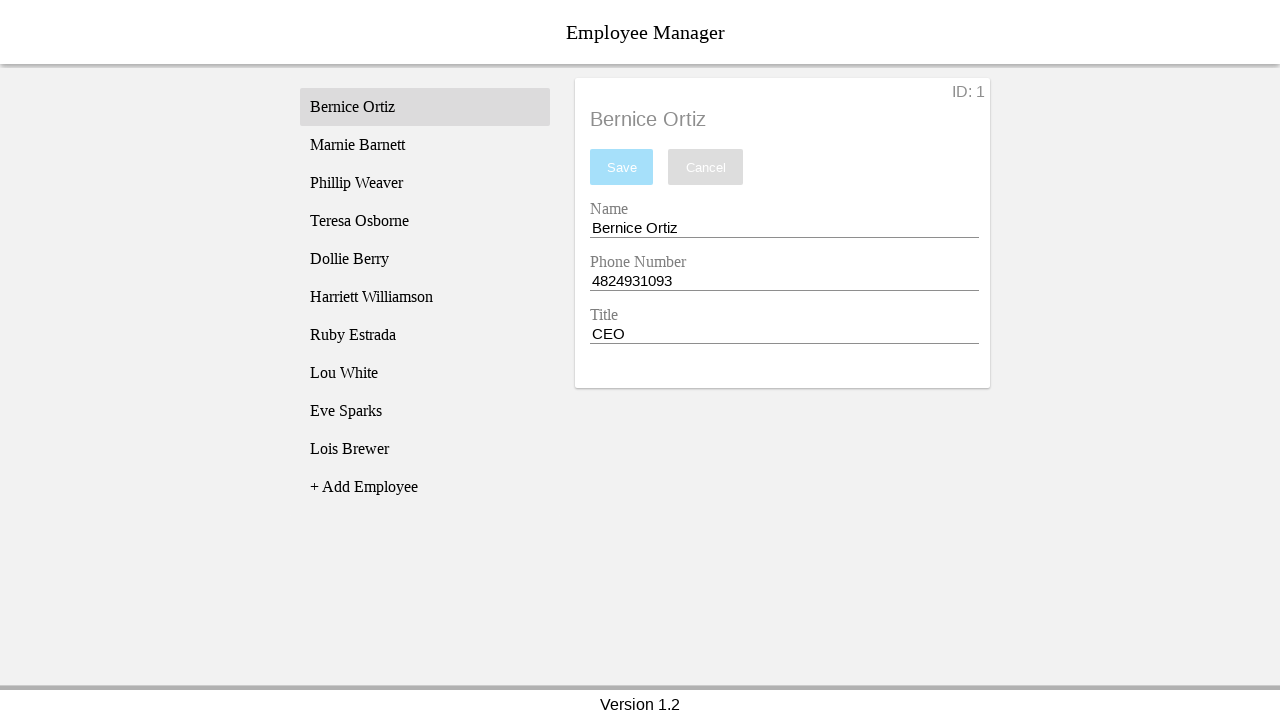